Tests the behavior of an entry ad modal by verifying it appears on initial load, can be closed, does not reappear after refresh, and reappears after re-enabling via the restart link.

Starting URL: https://the-internet.herokuapp.com/entry_ad

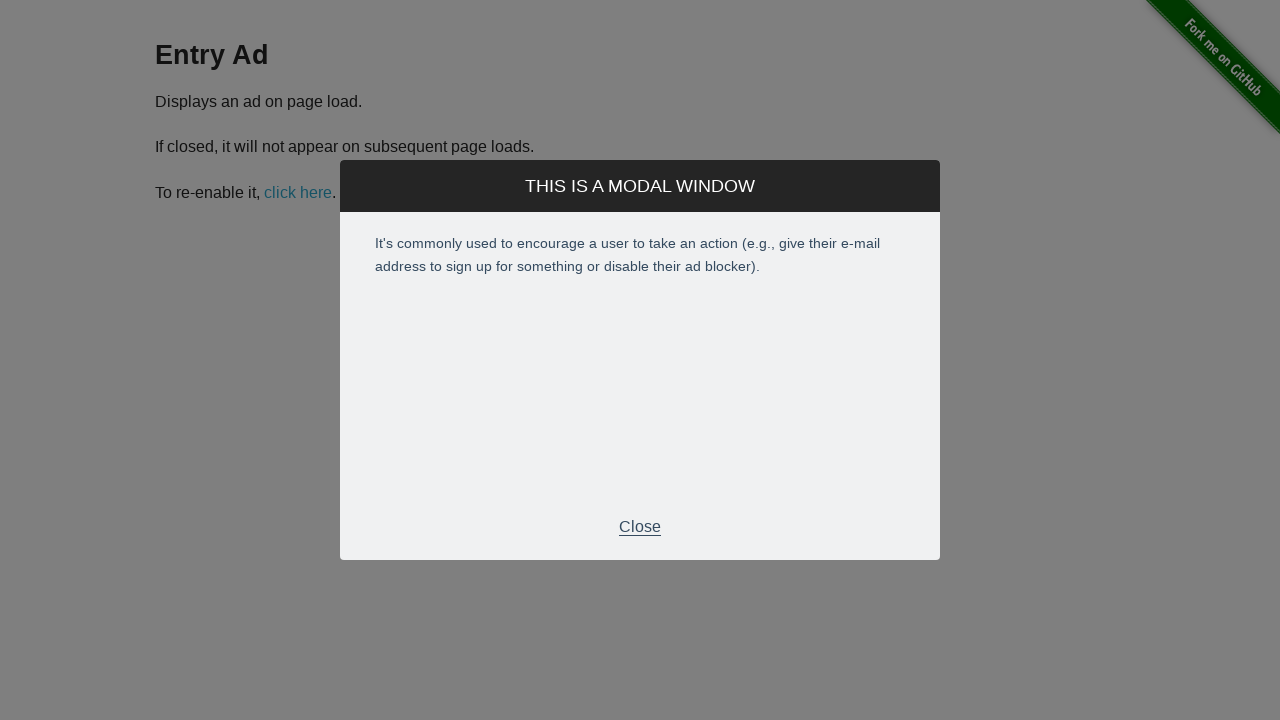

Entry ad modal appeared on initial page load
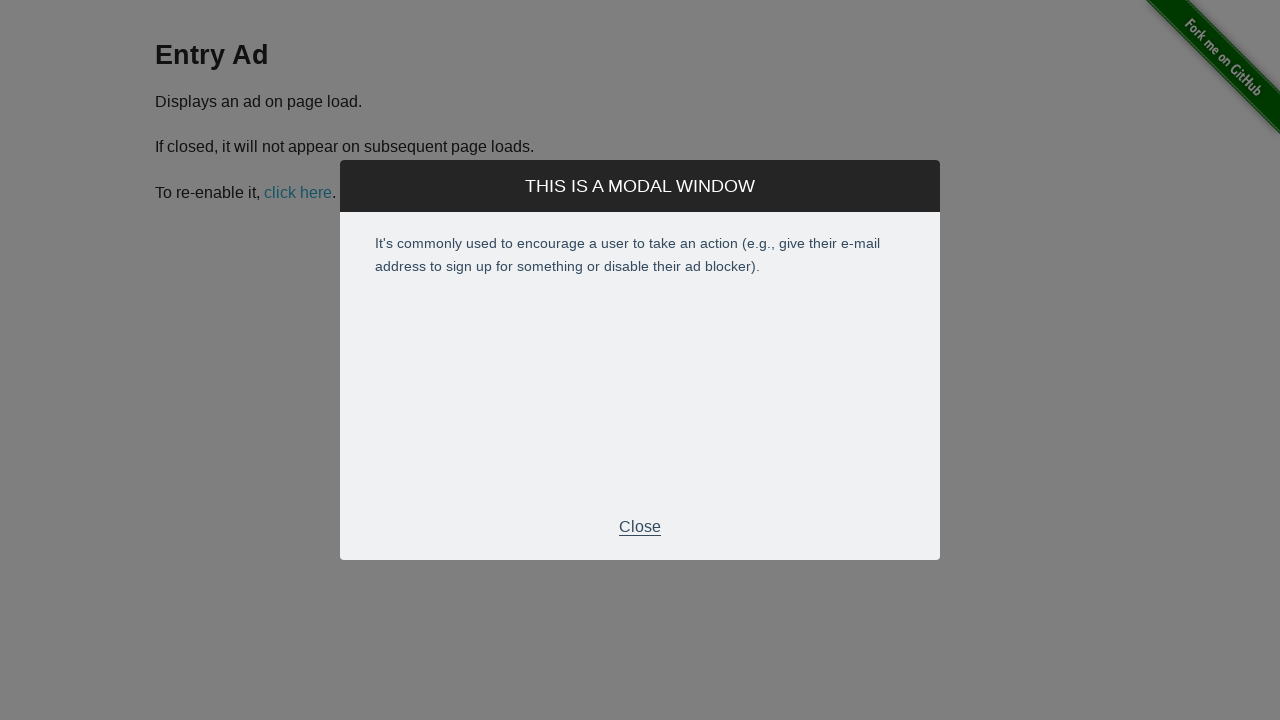

Clicked close button in modal footer to dismiss the entry ad at (640, 527) on .modal-footer p
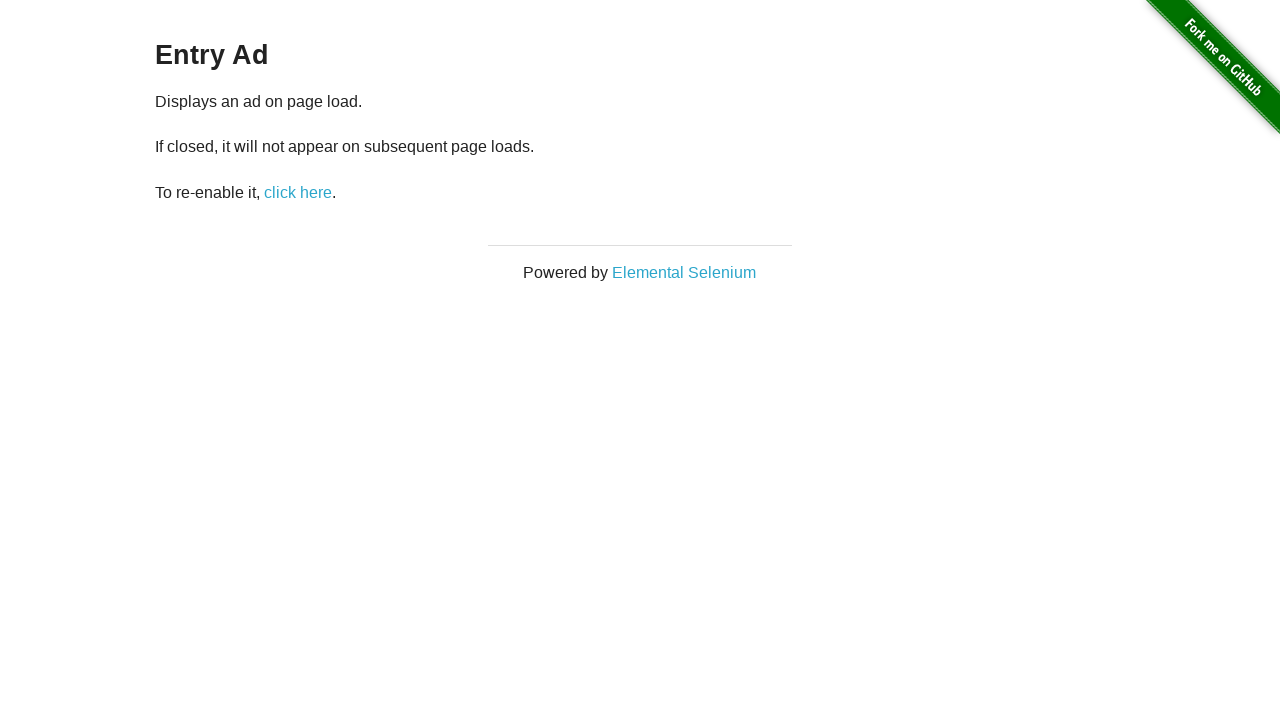

Modal overlay disappeared after closing
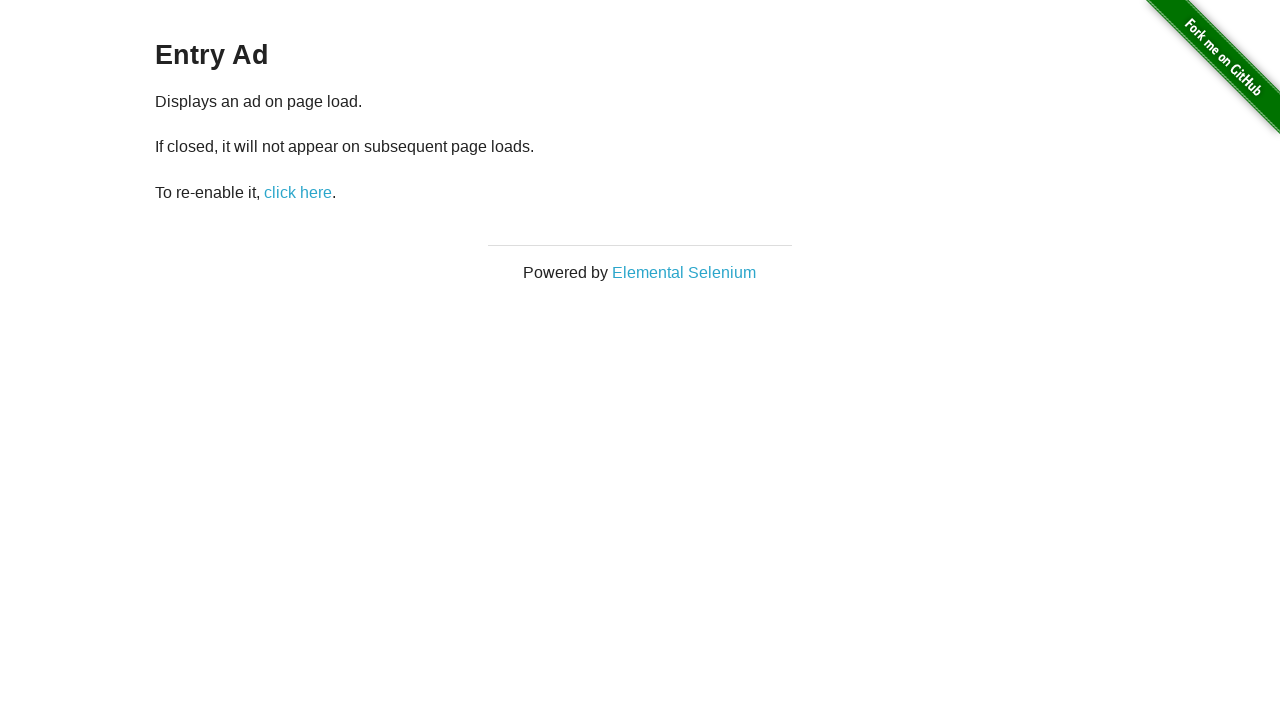

Refreshed the page to verify modal does not reappear
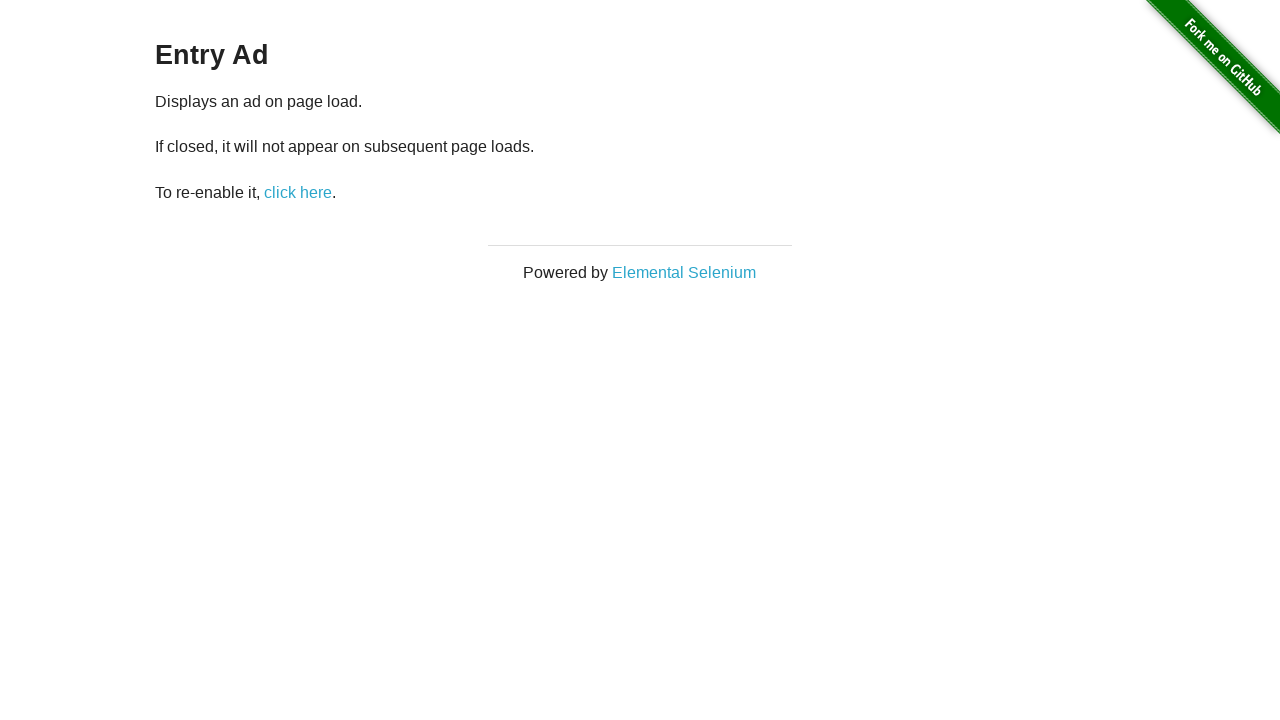

Waited 2 seconds to confirm modal did not reappear after refresh
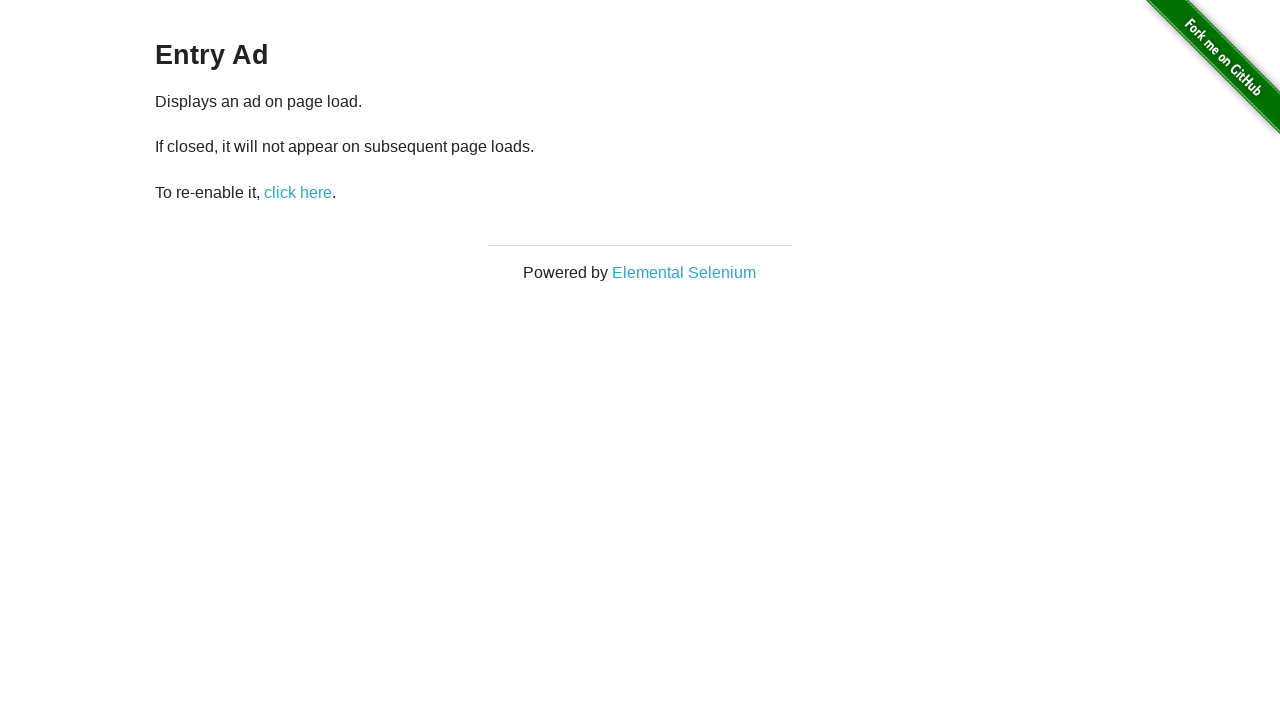

Clicked restart link to re-enable the entry ad at (298, 192) on #restart-ad
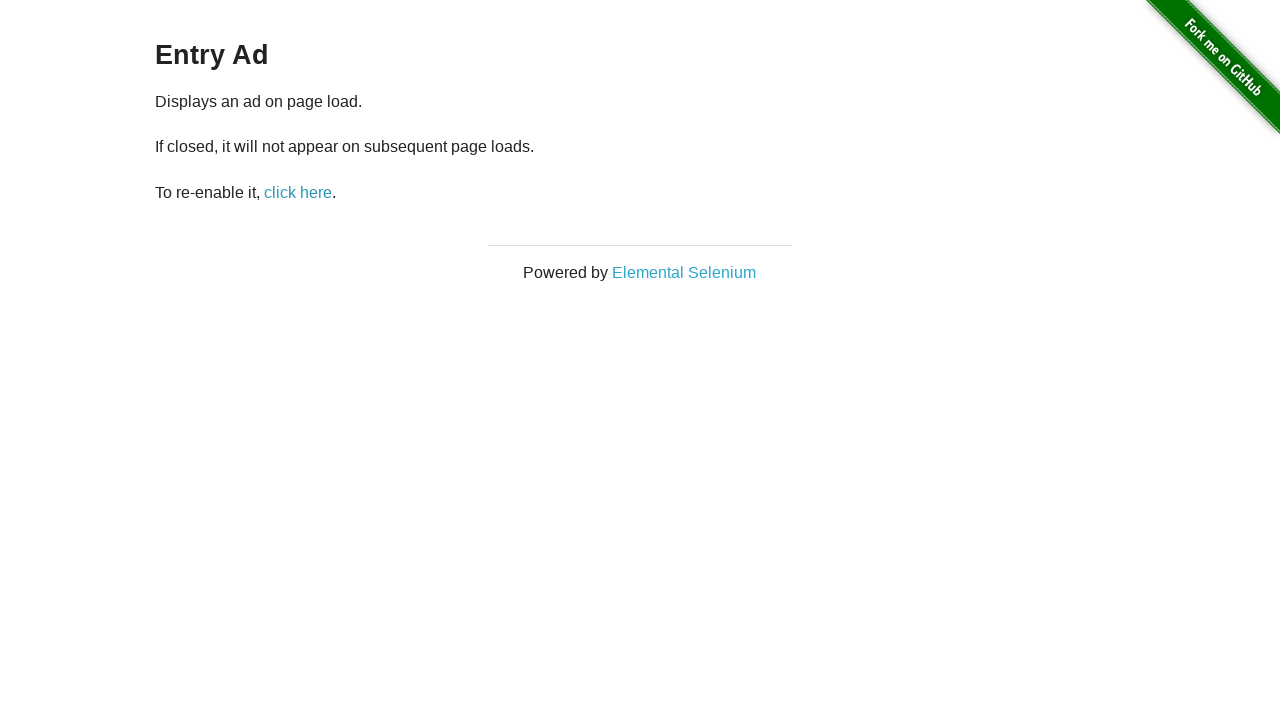

Refreshed the page after re-enabling the ad
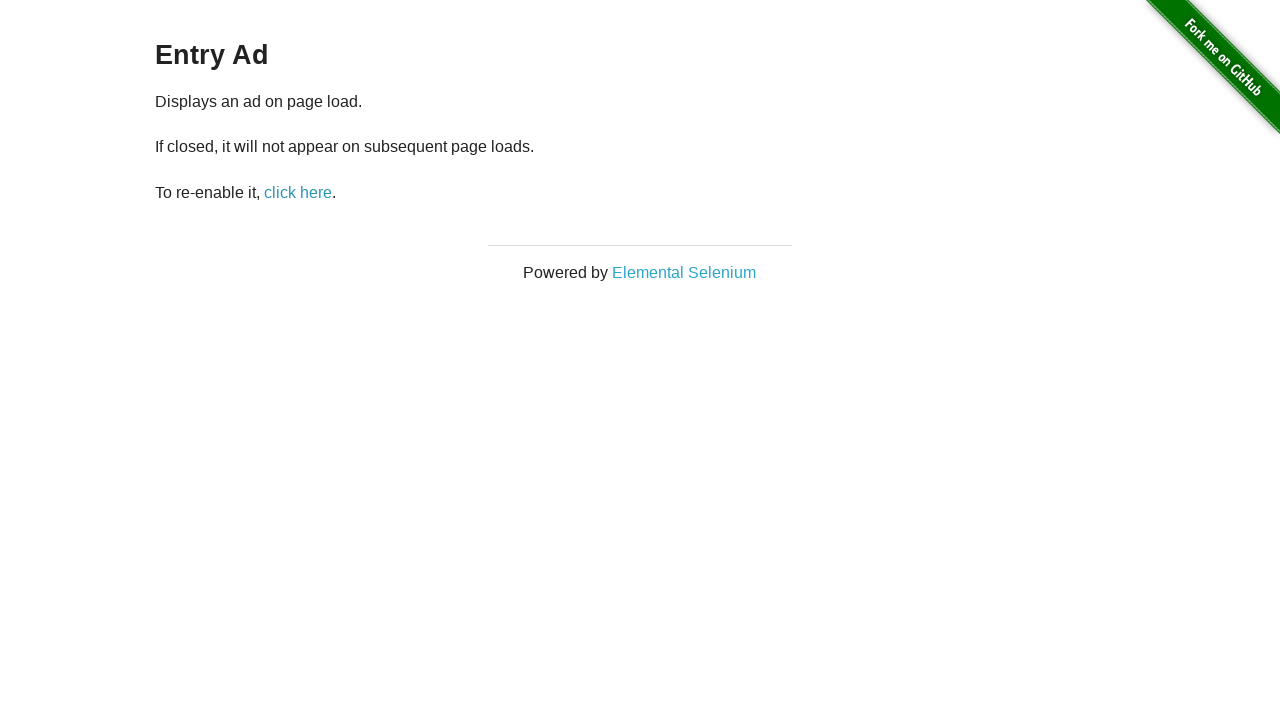

Entry ad modal reappeared on page load after being re-enabled
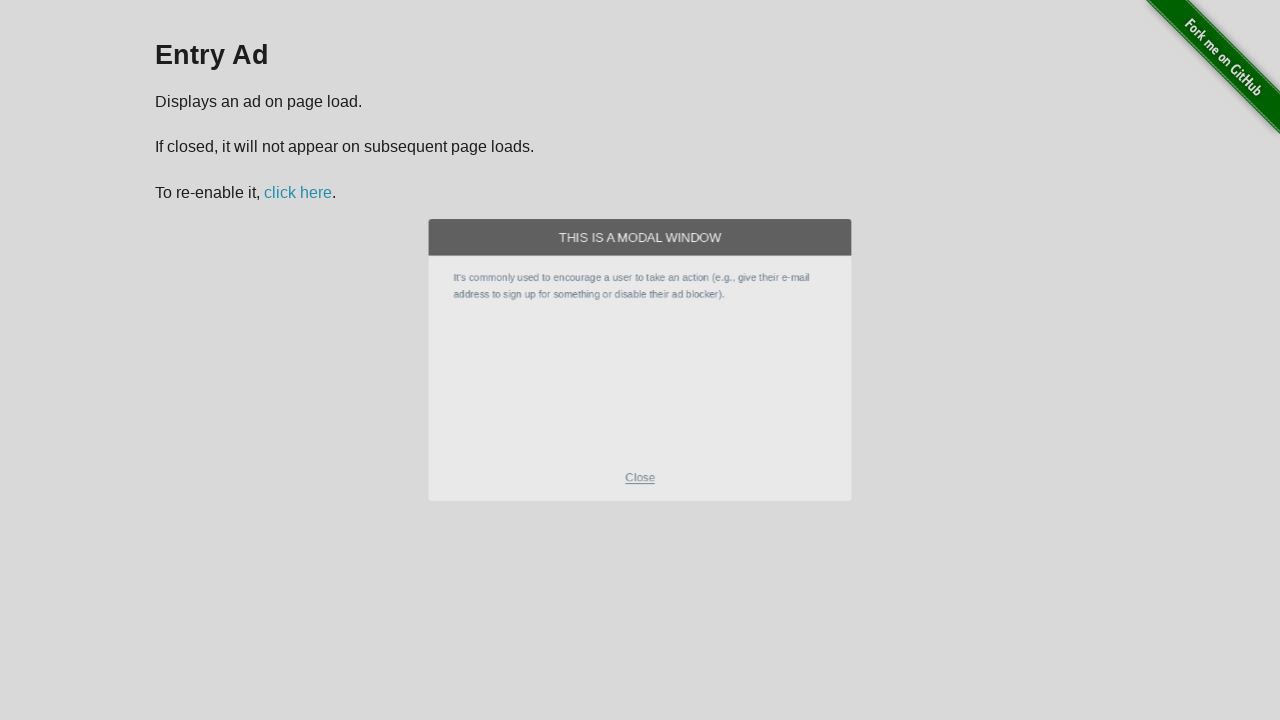

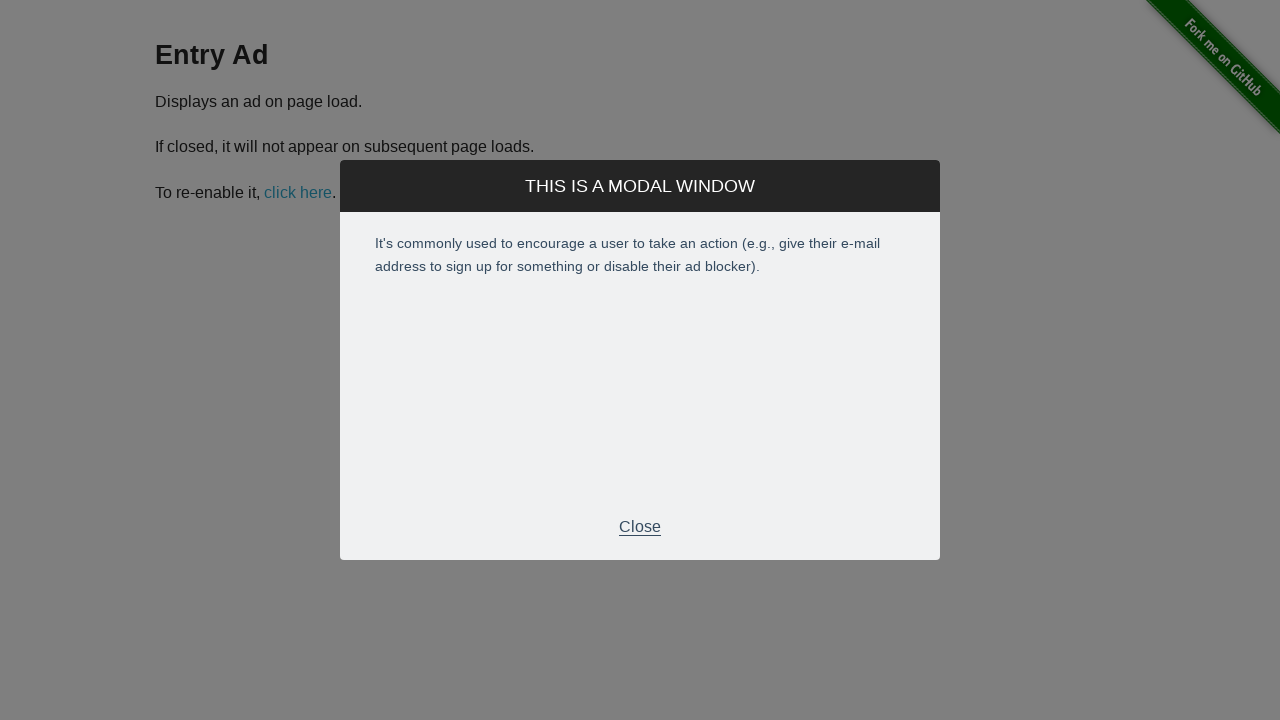